Tests entering text in a prompt dialog and verifying the entered text is displayed

Starting URL: https://demoqa.com/alerts

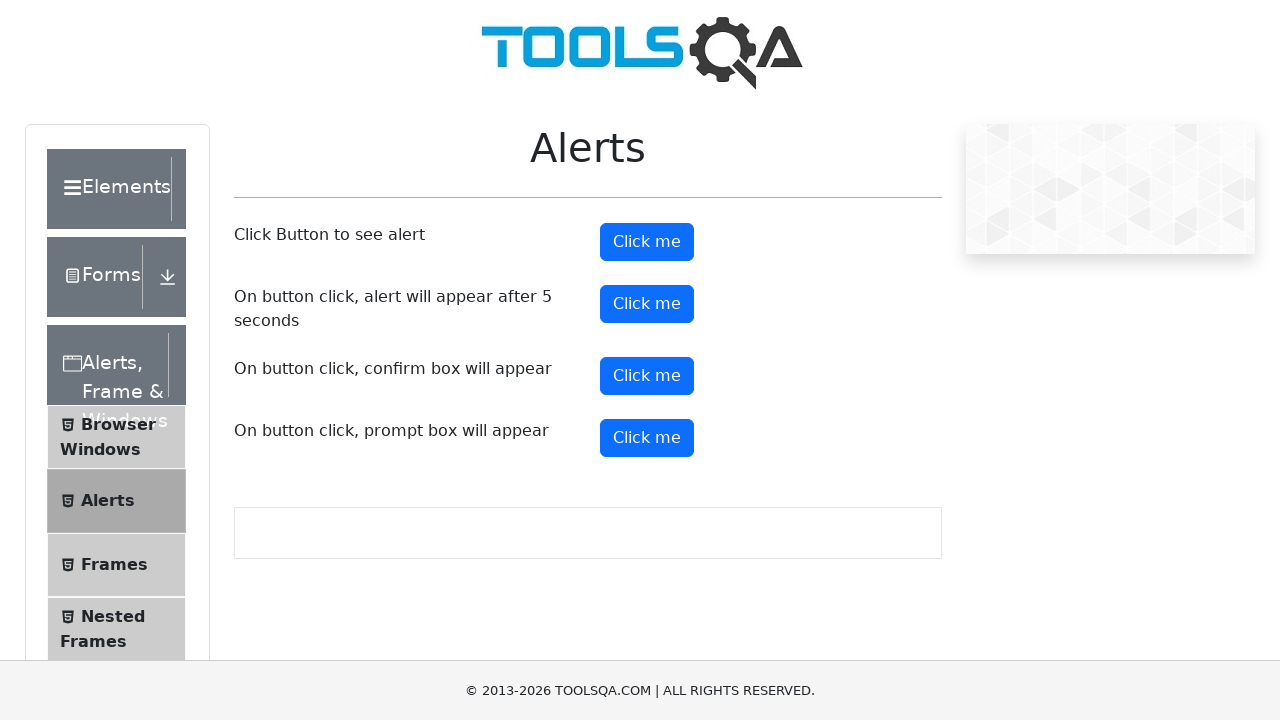

Set up dialog handler to accept prompt with text 'Irina'
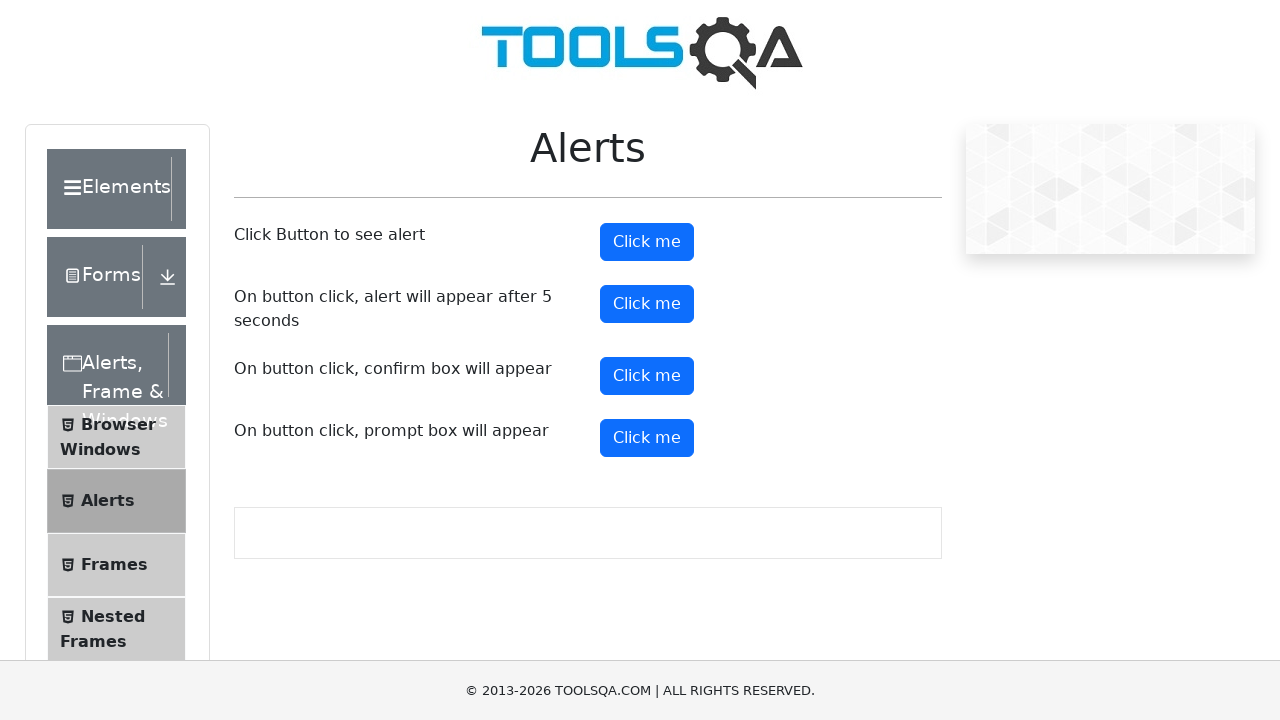

Scrolled to prompt button into view
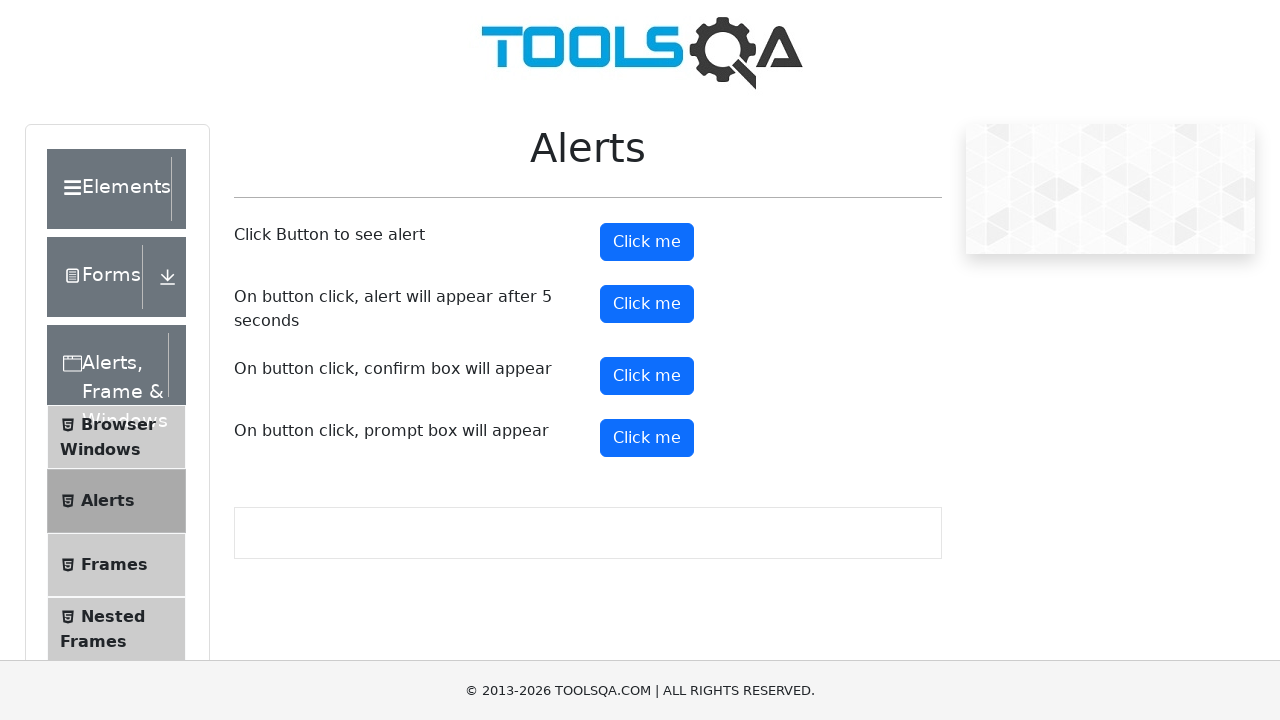

Clicked prompt button to trigger alert dialog at (647, 438) on #promtButton
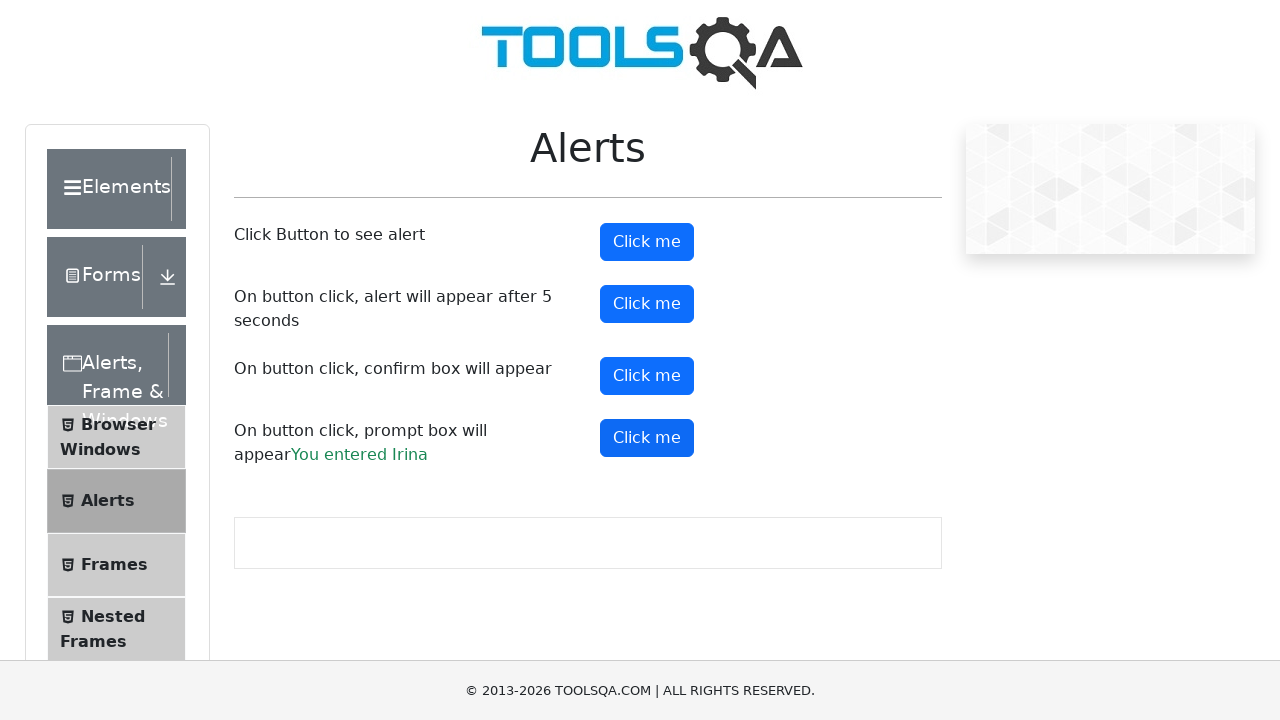

Verified prompt result element is displayed
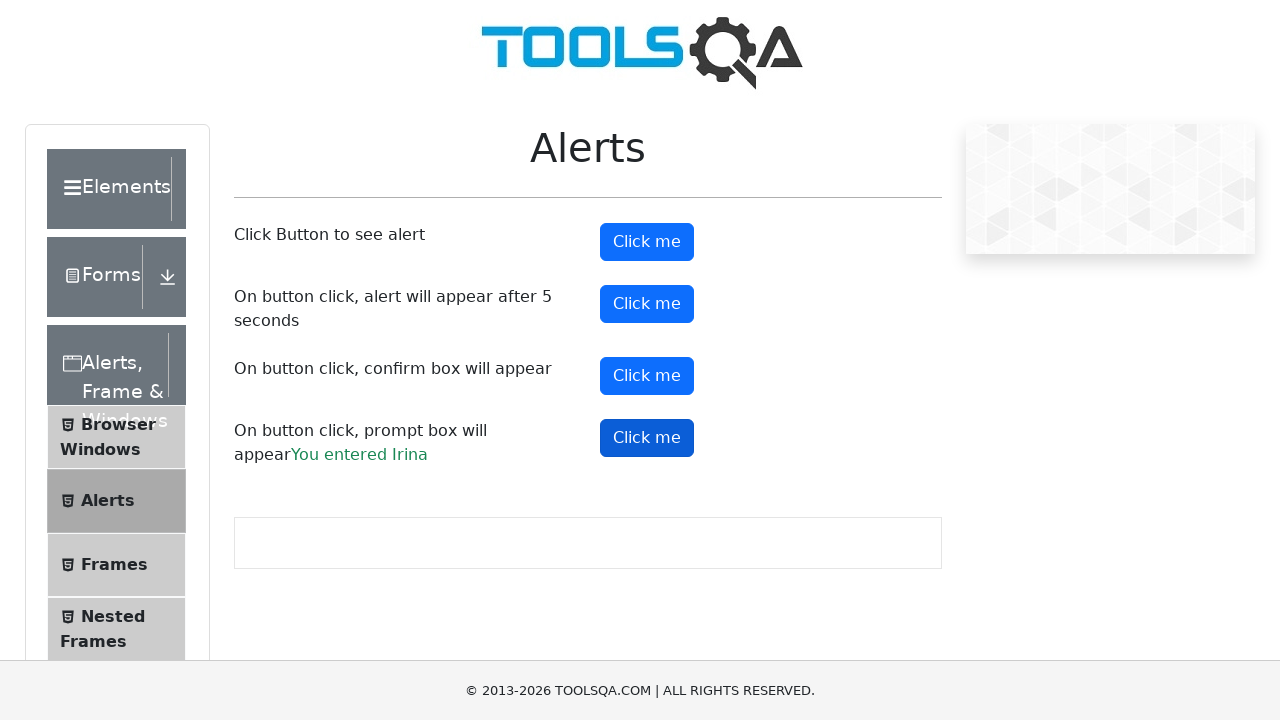

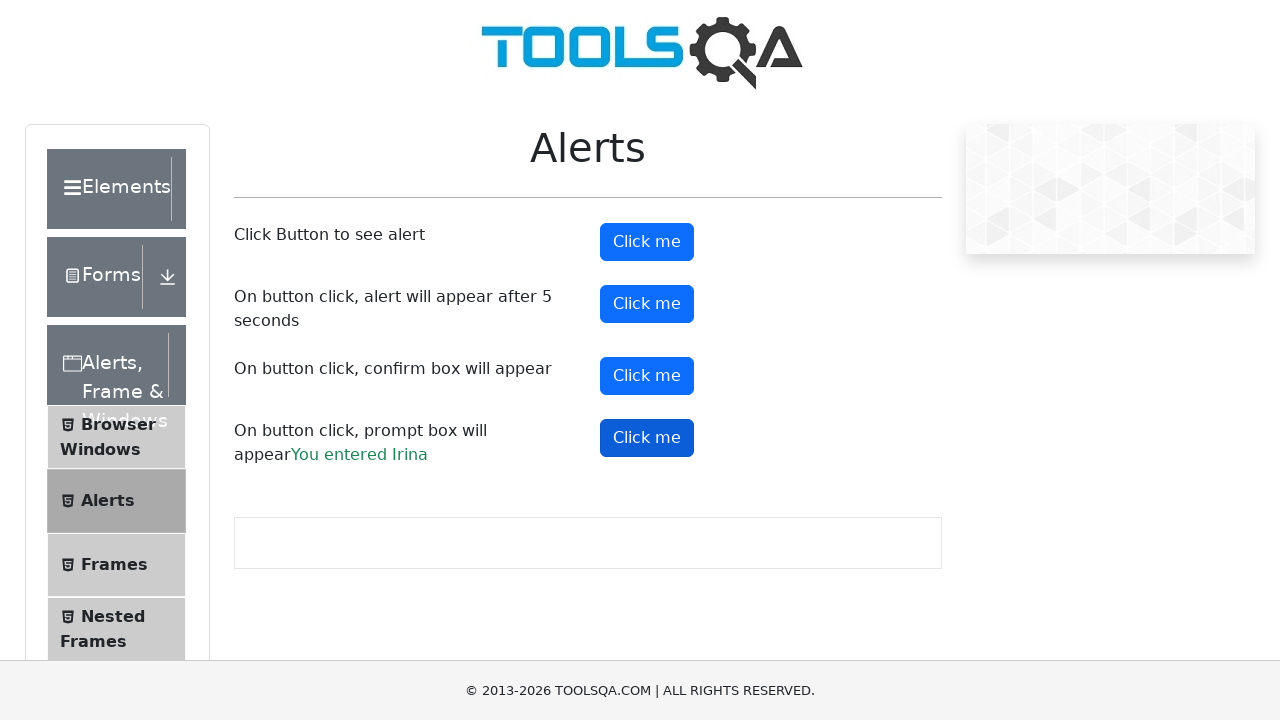